Tests dynamic loading functionality by clicking a Start button and waiting for a hidden element to become visible, then verifying the element is displayed.

Starting URL: https://the-internet.herokuapp.com/dynamic_loading/1

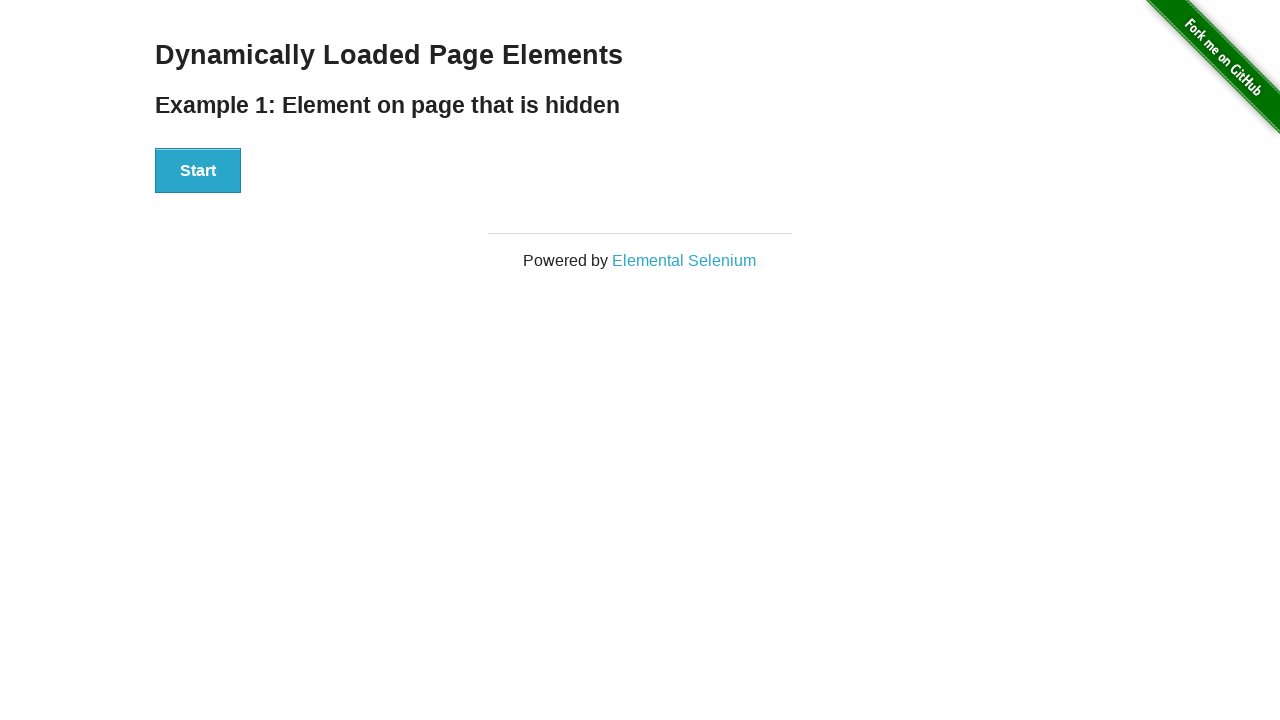

Clicked Start button to trigger dynamic loading at (198, 171) on div#start button
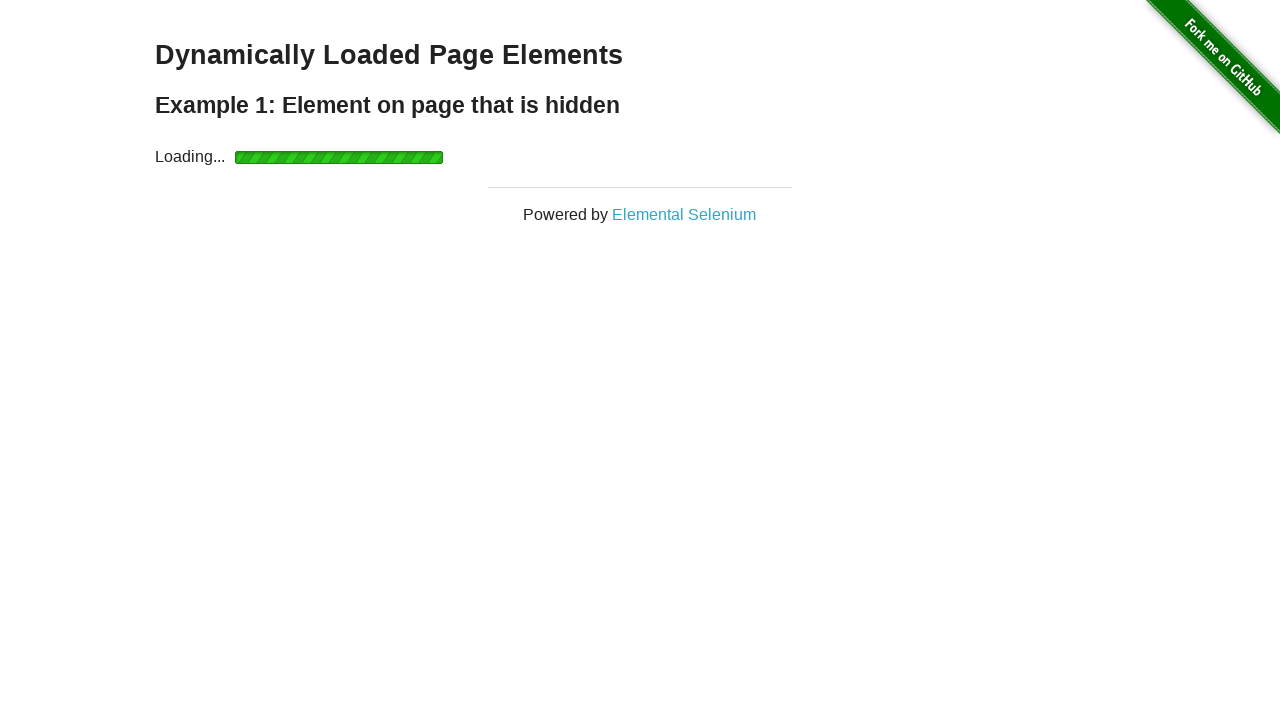

Waited for hidden element to become visible
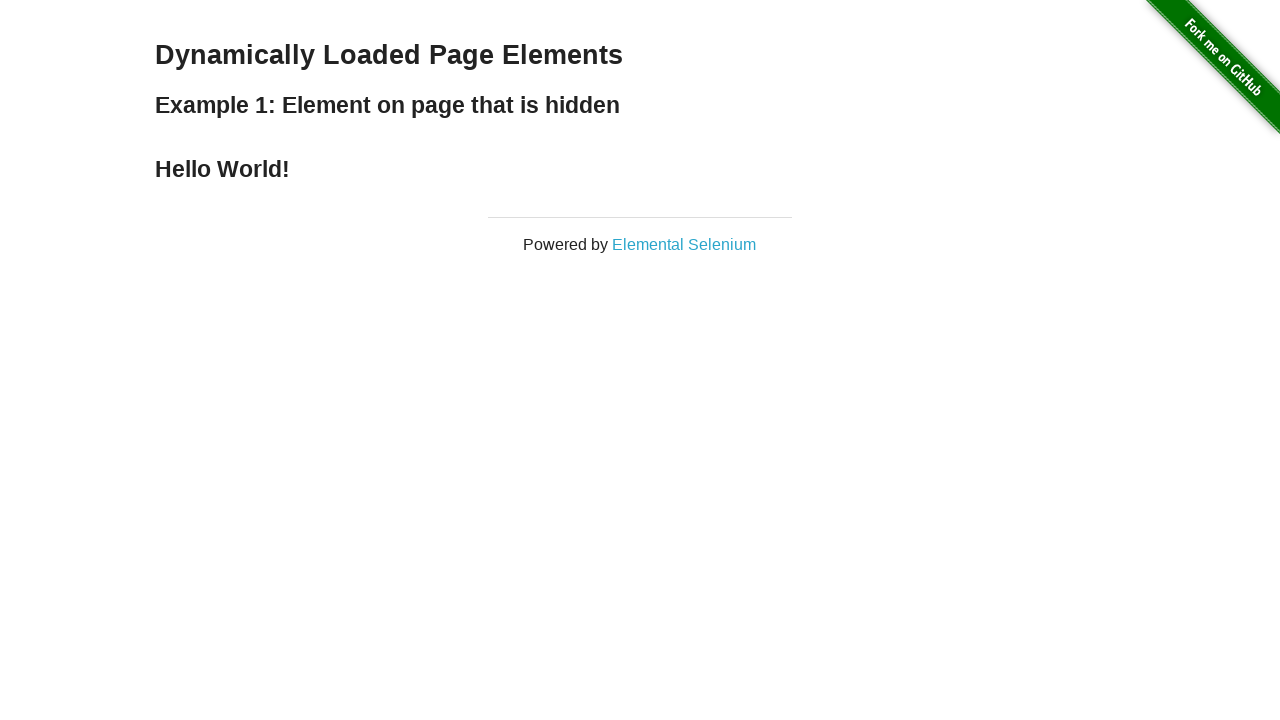

Verified that the element is displayed
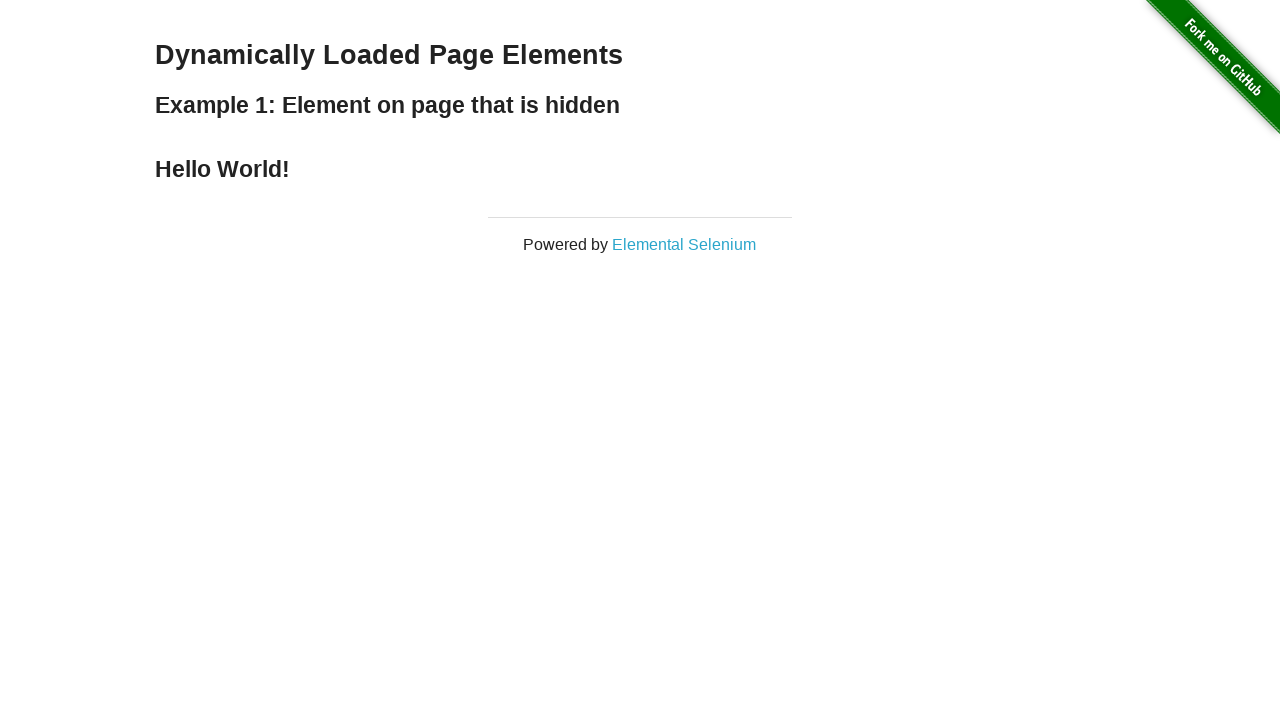

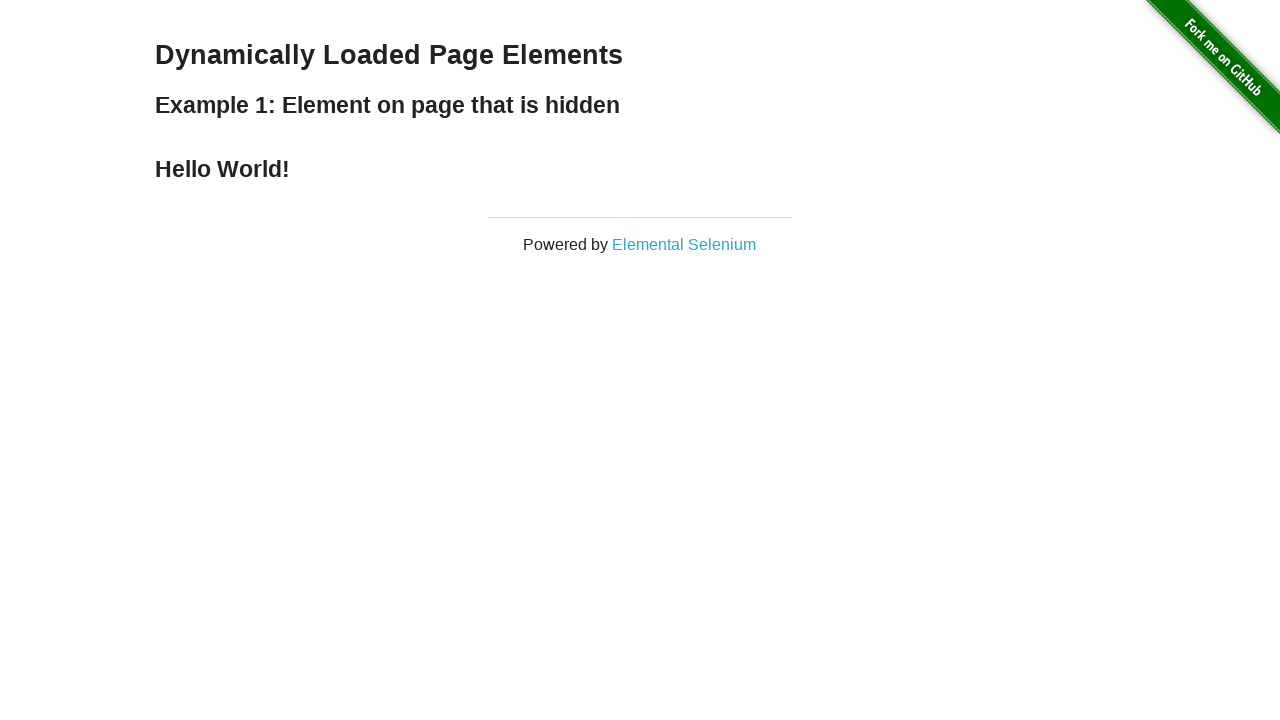